Navigates to Omayo blog and retrieves the page title

Starting URL: http://www.omayo.blogspot.com

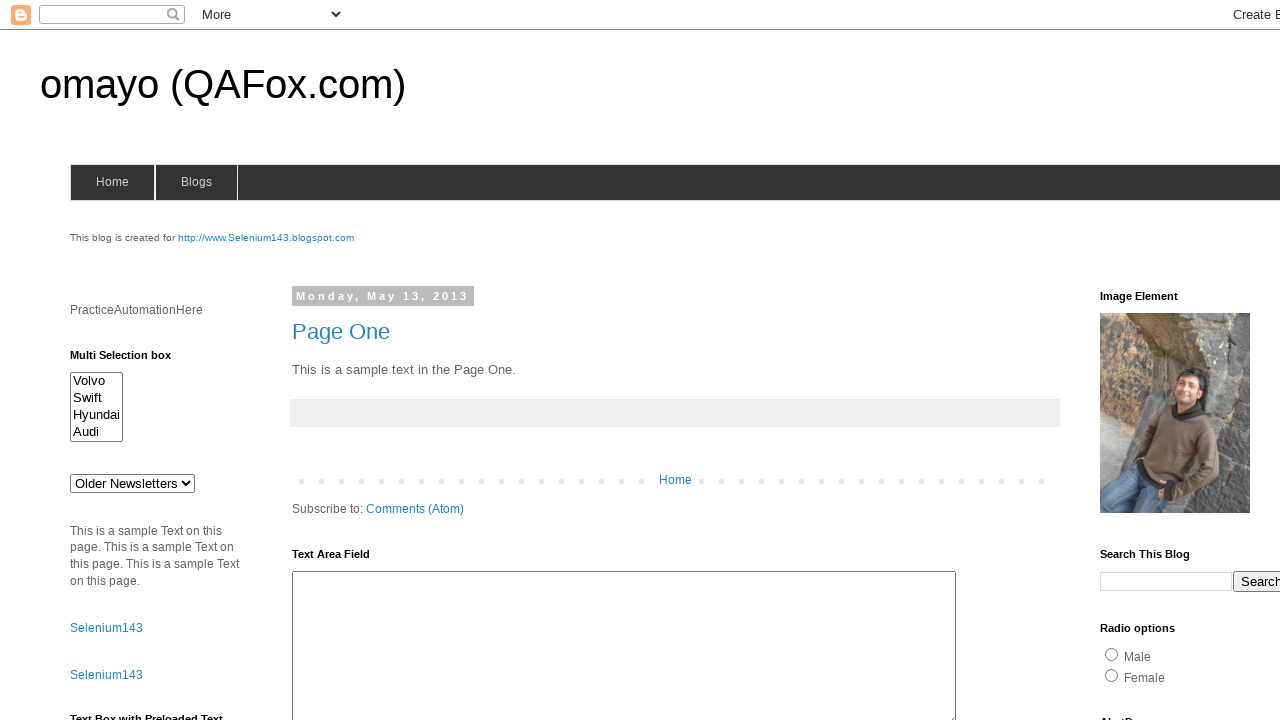

Navigated to Omayo blog homepage
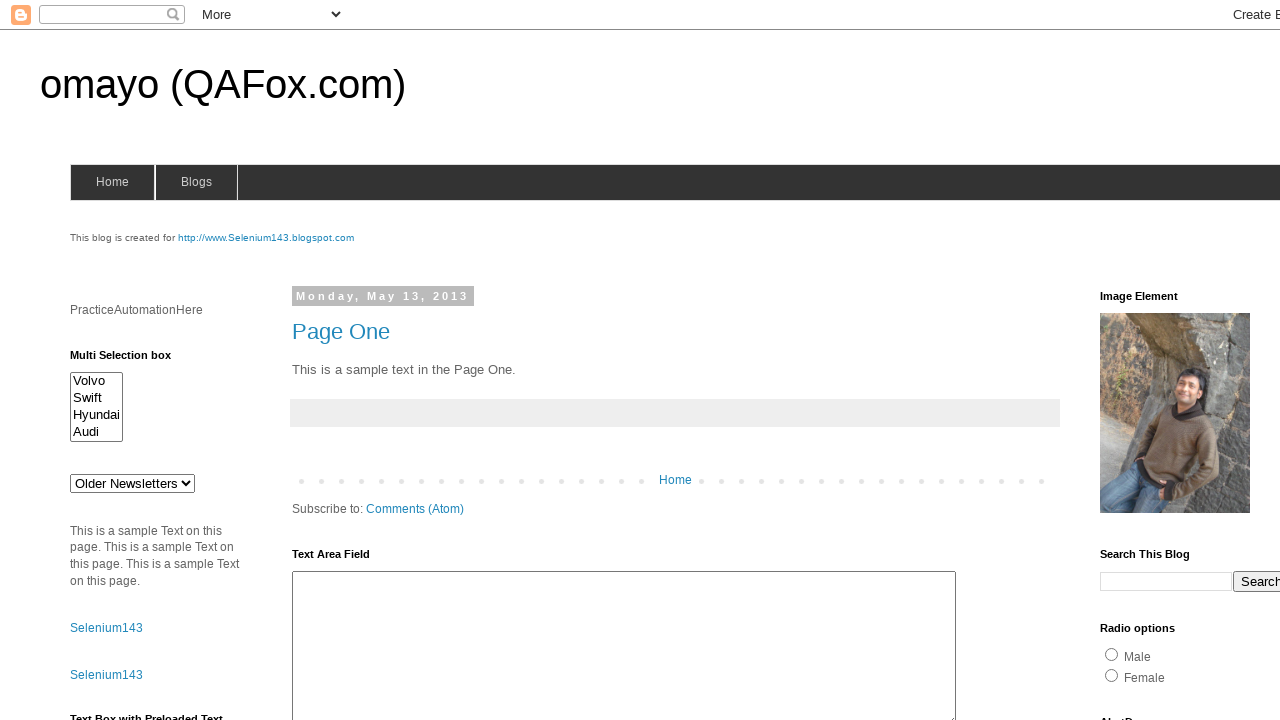

Retrieved page title: omayo (QAFox.com)
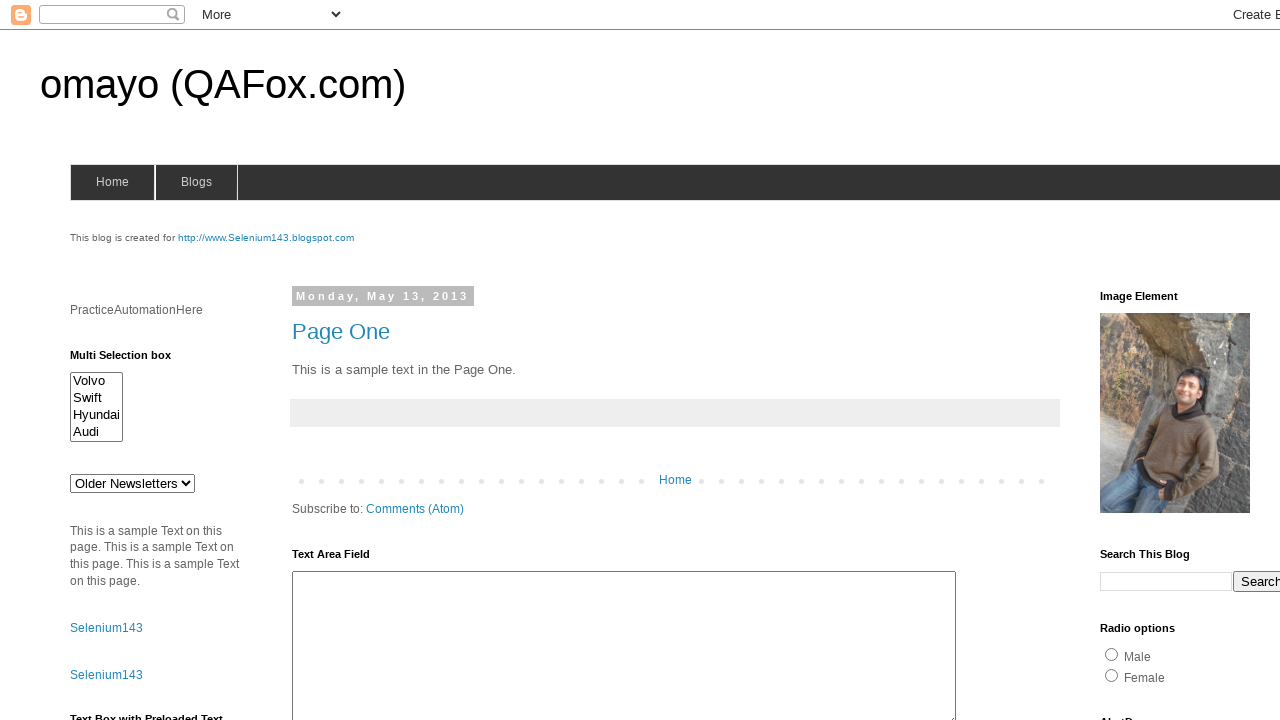

Printed page title to console
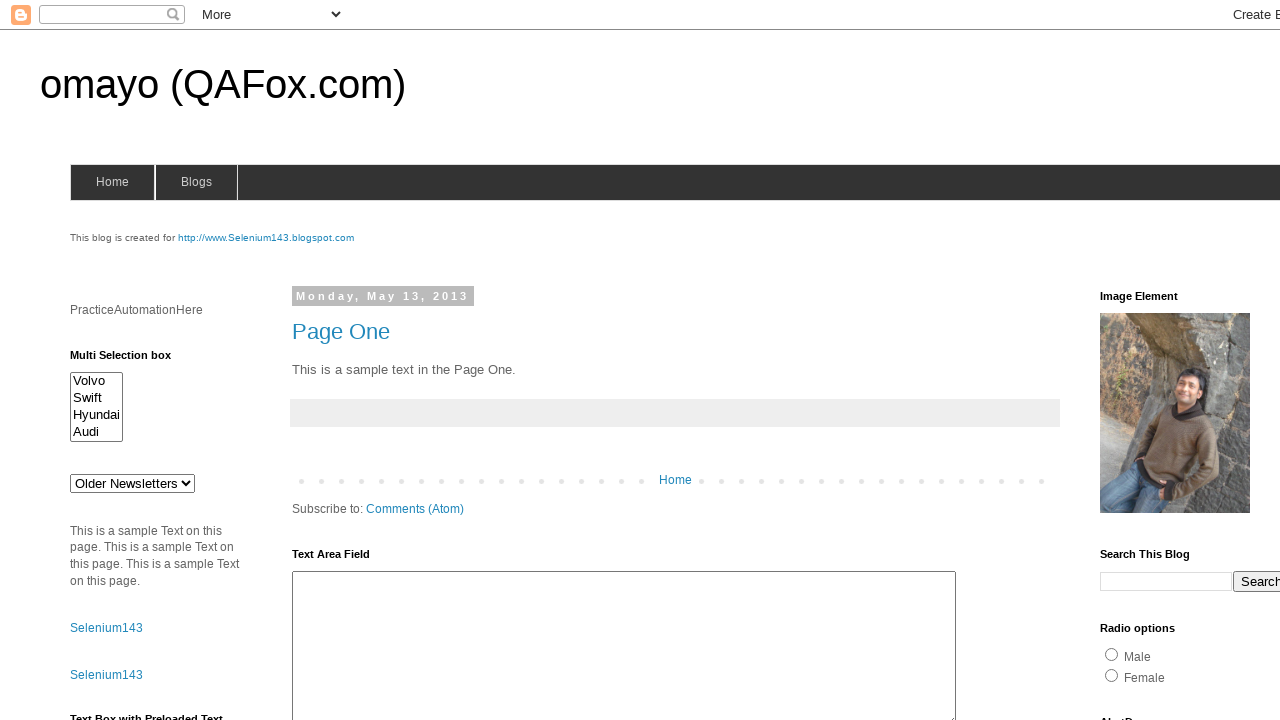

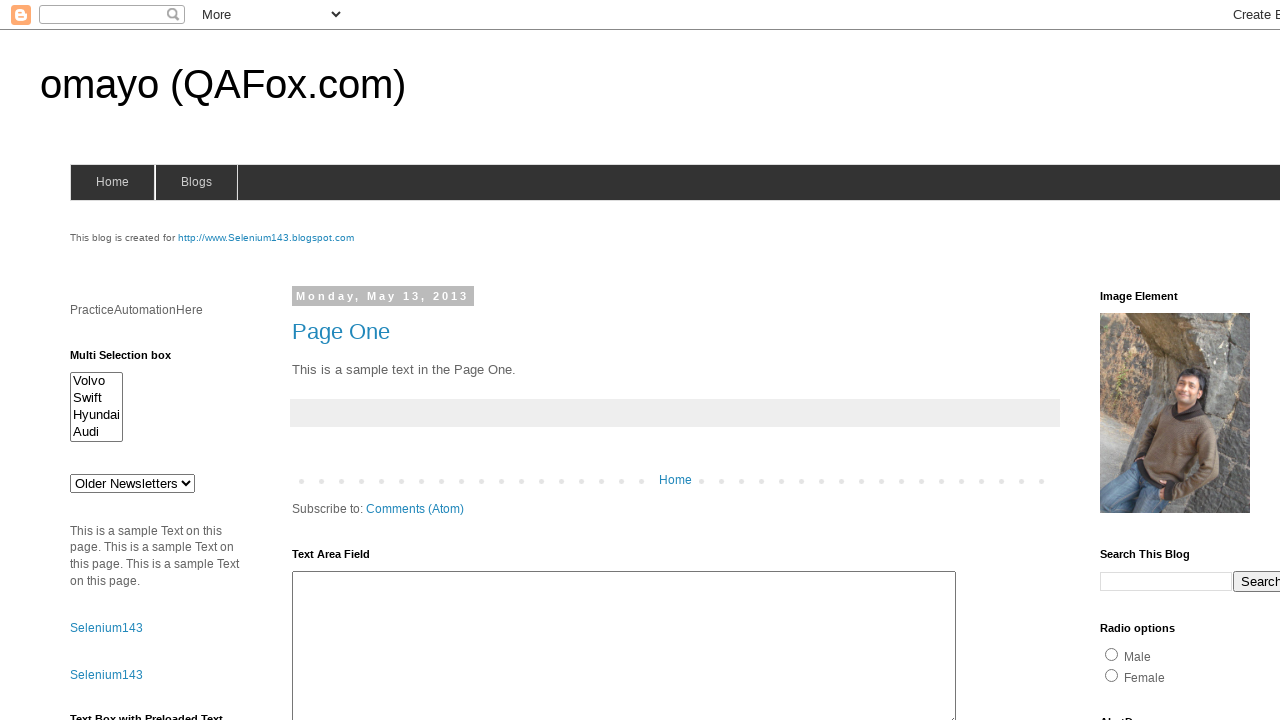